Tests datalist input by clicking on the datalist field and entering a value from the options

Starting URL: https://www.selenium.dev/selenium/web/web-form.html

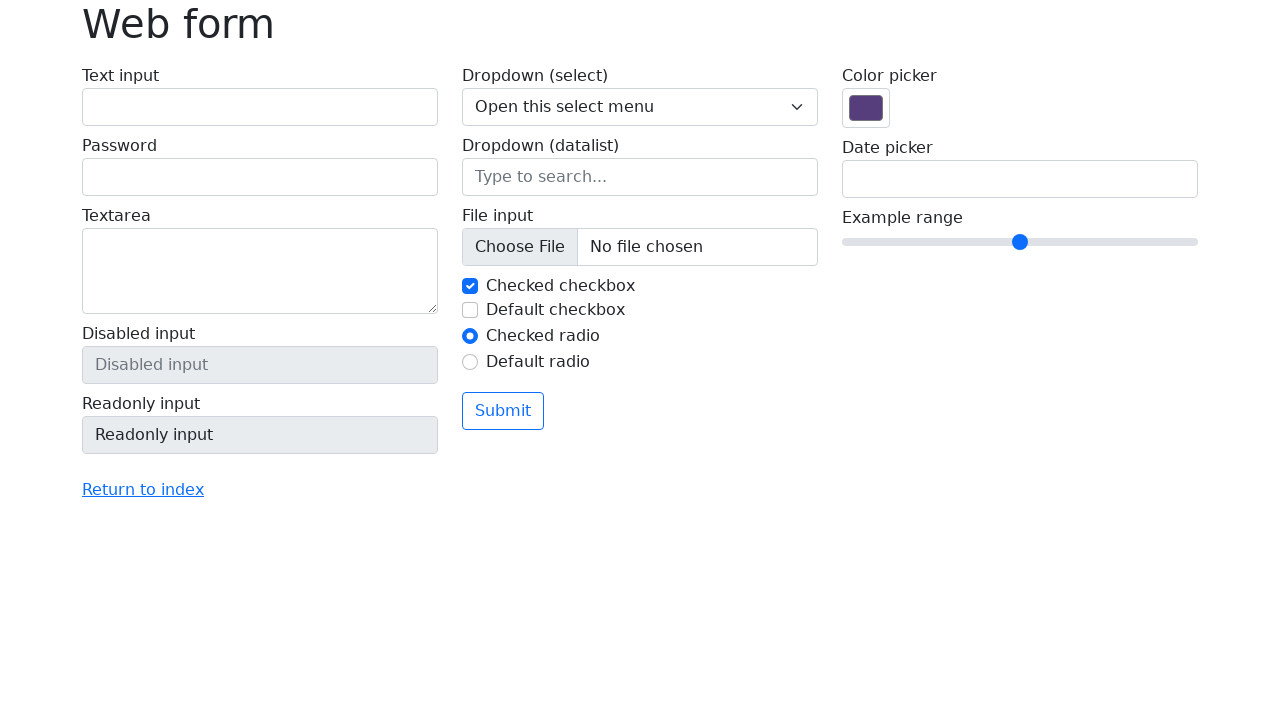

Clicked on datalist input field at (640, 177) on input[name='my-datalist']
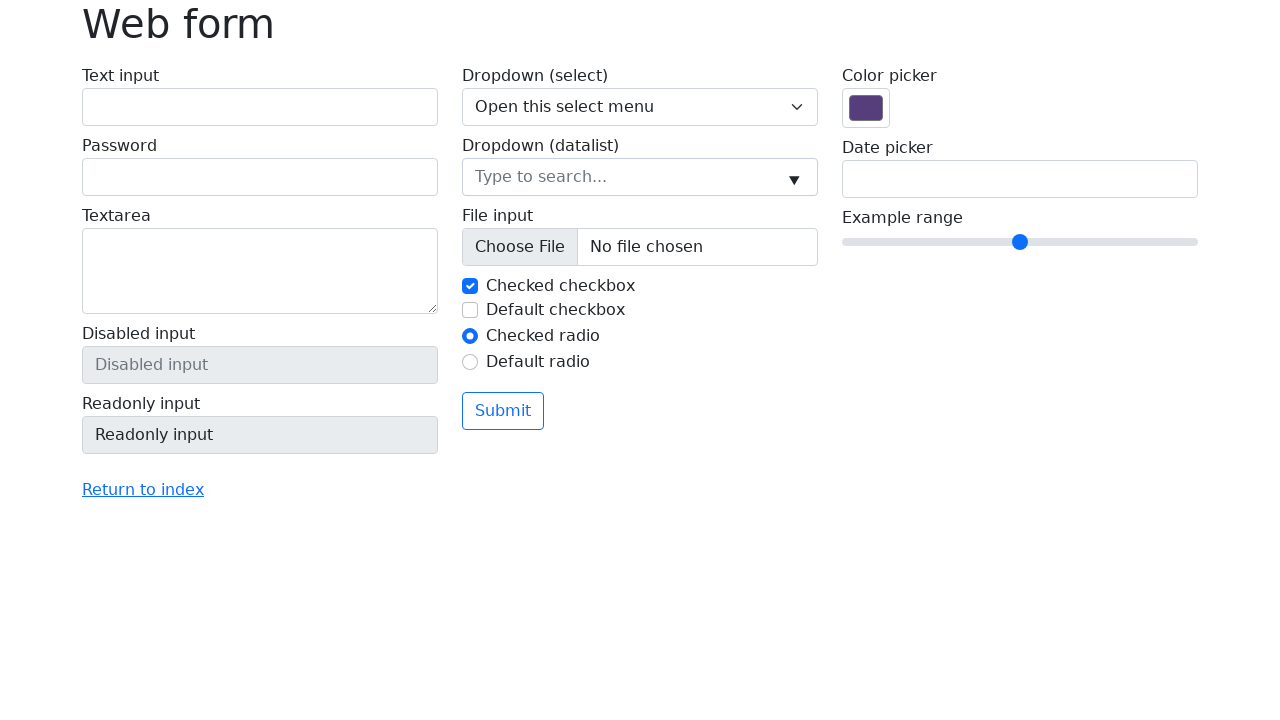

Filled datalist input with 'New York' option on input[name='my-datalist']
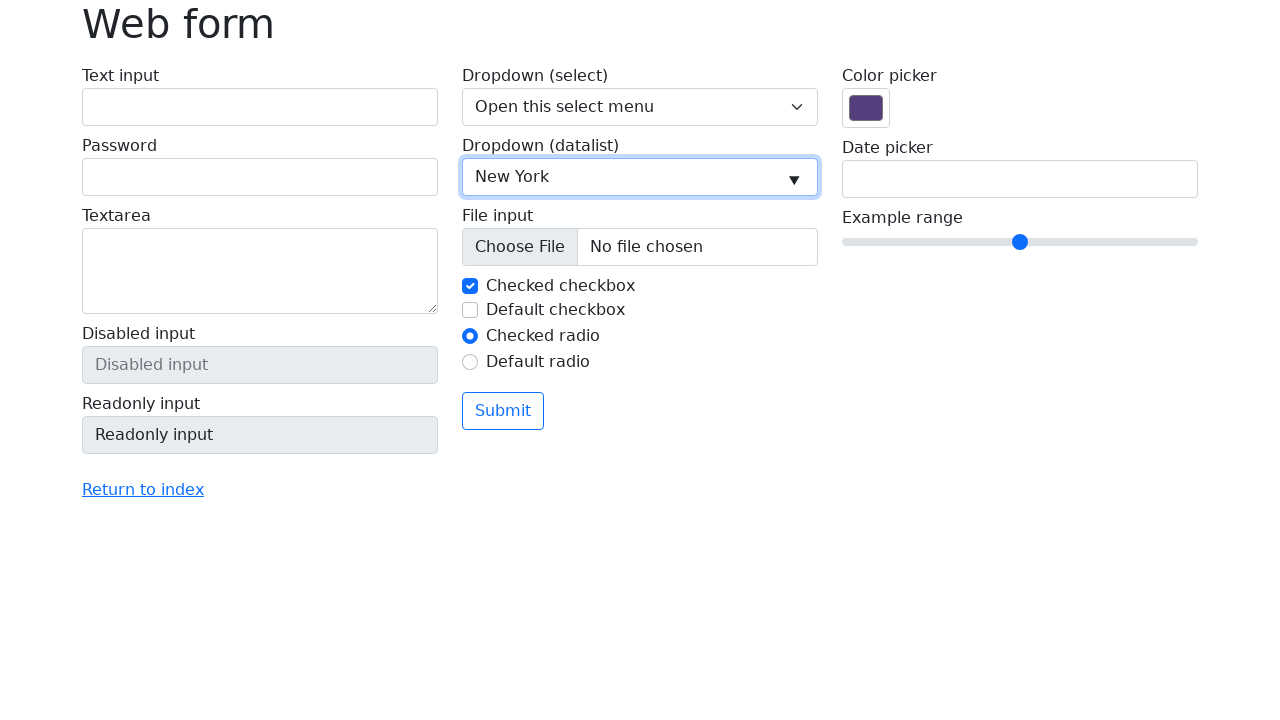

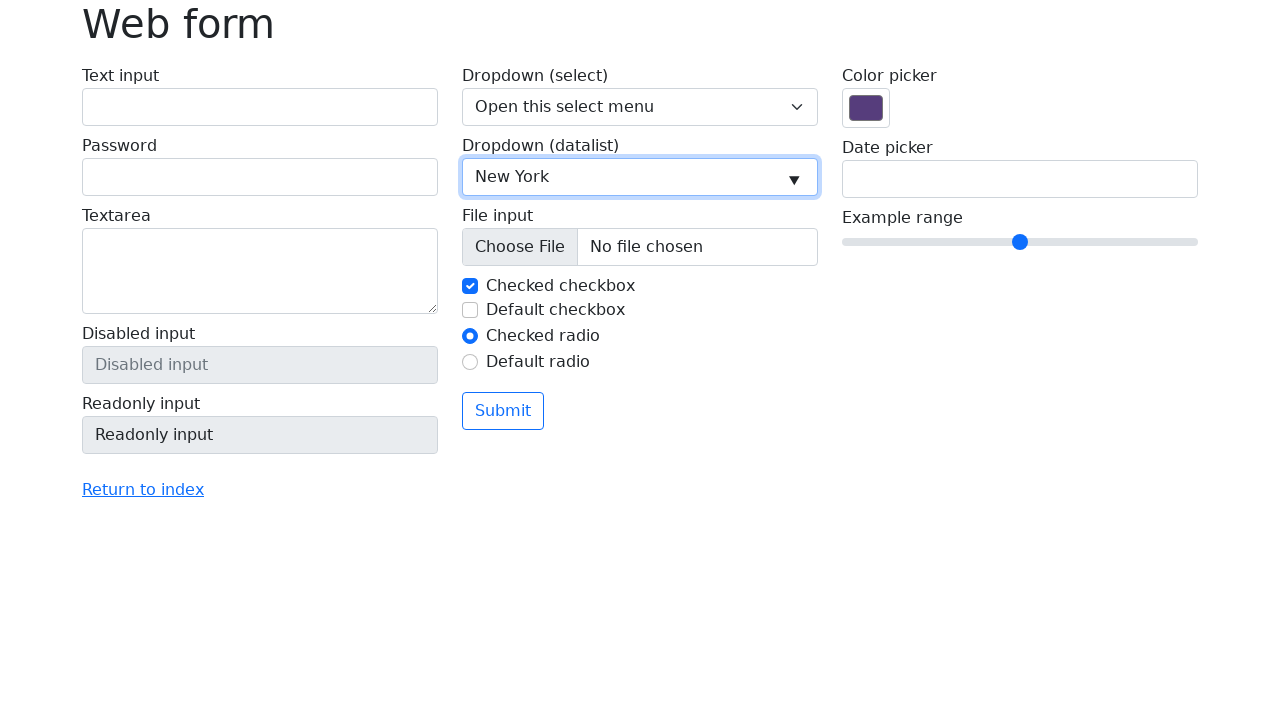